Tests a slow calculator application by setting a delay, performing an addition operation (7+8), and verifying the result displays 15

Starting URL: https://bonigarcia.dev/selenium-webdriver-java/slow-calculator.html

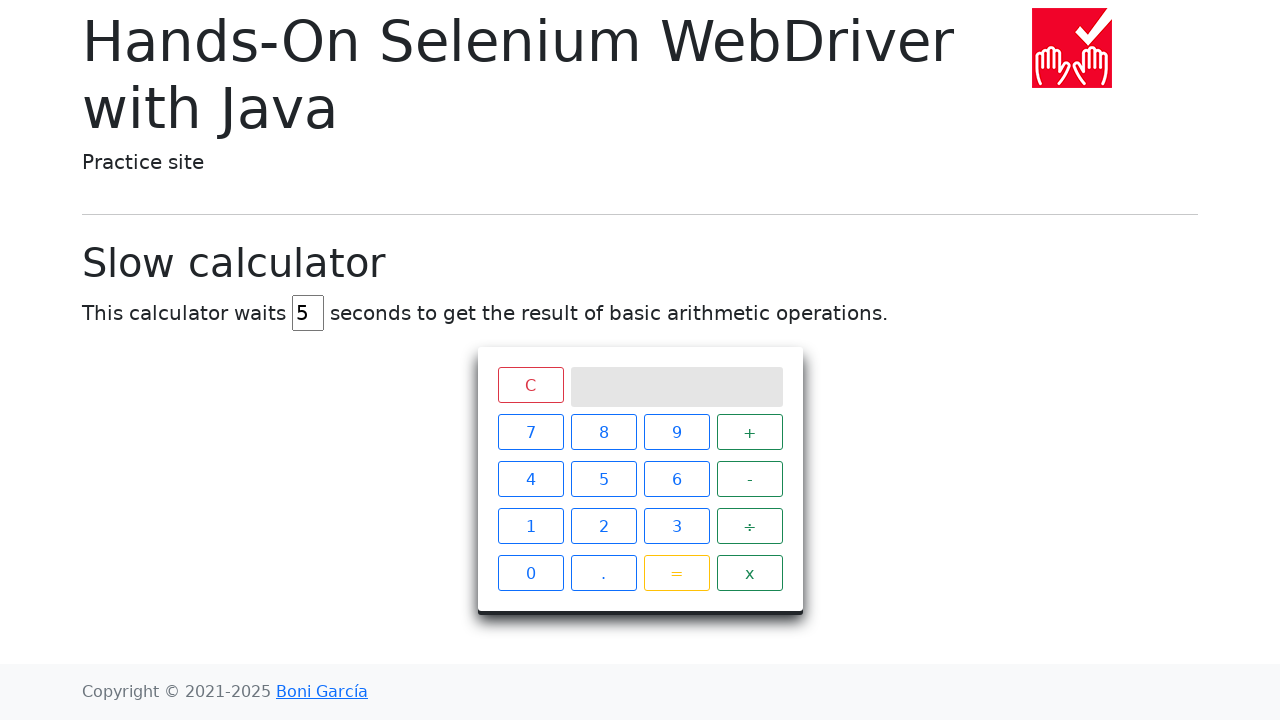

Cleared the delay input field on #delay
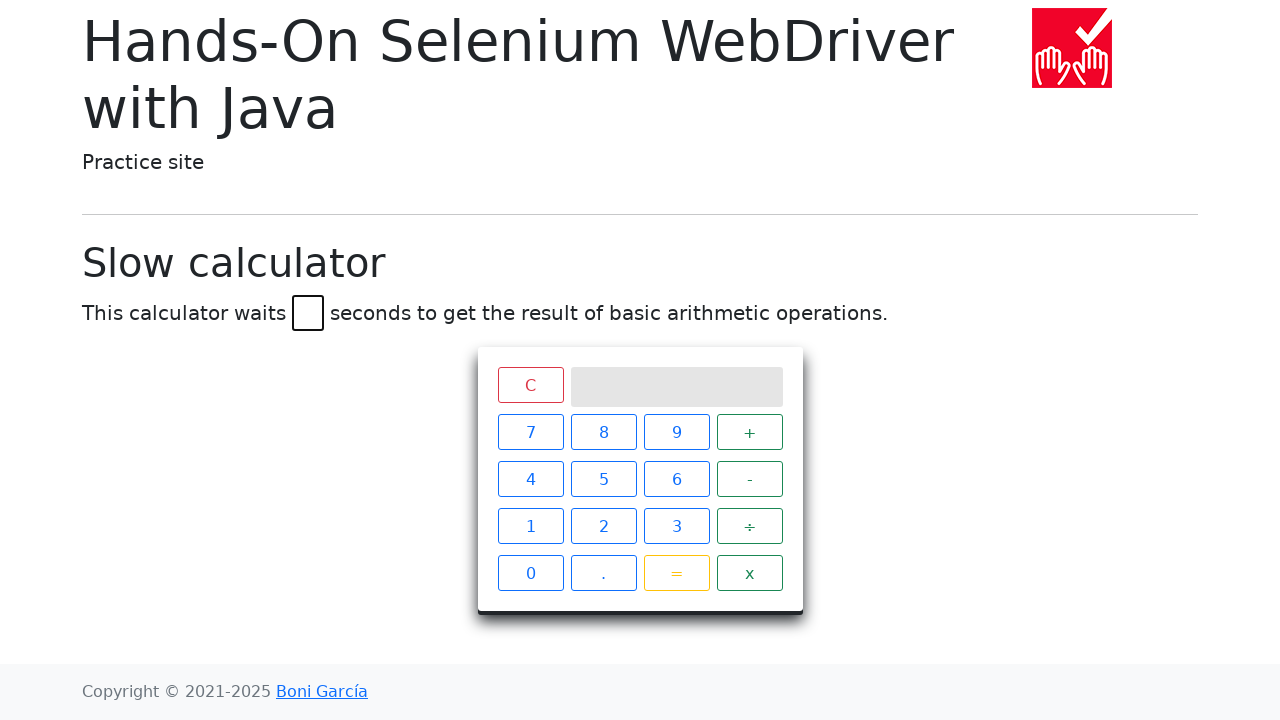

Set delay to 45 seconds on #delay
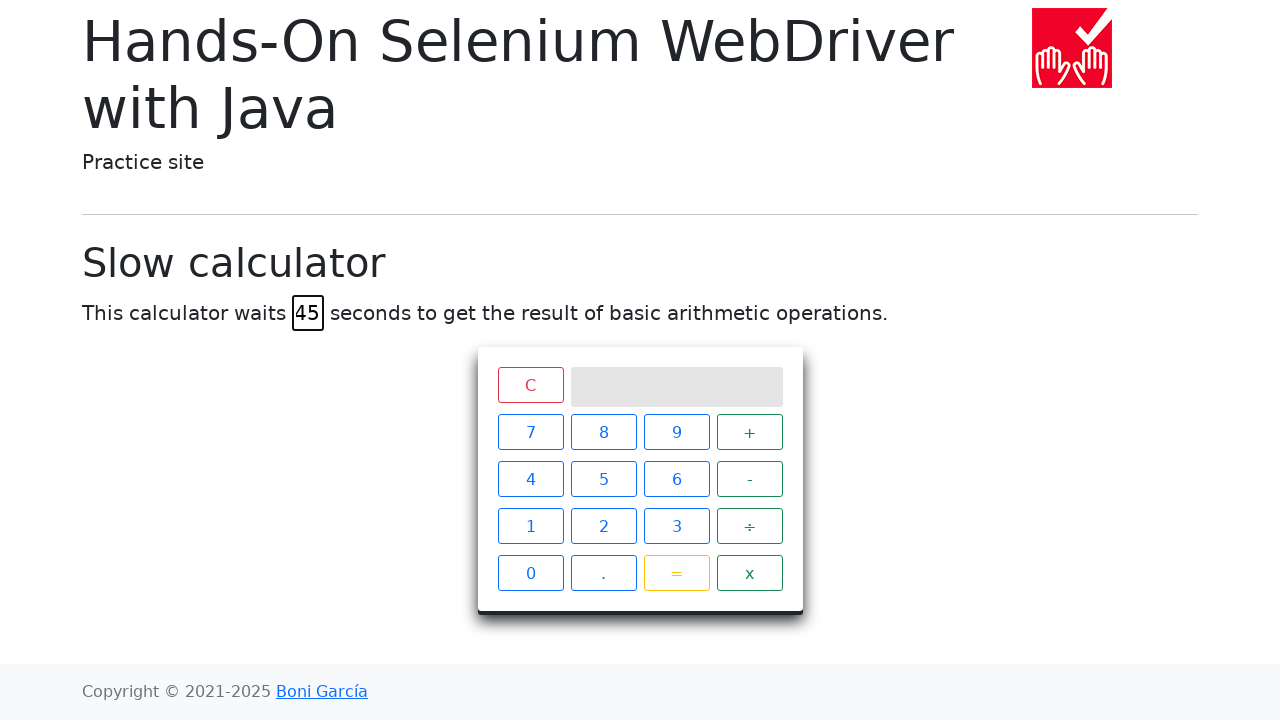

Clicked number 7 at (530, 432) on xpath=//span[text()="7"]
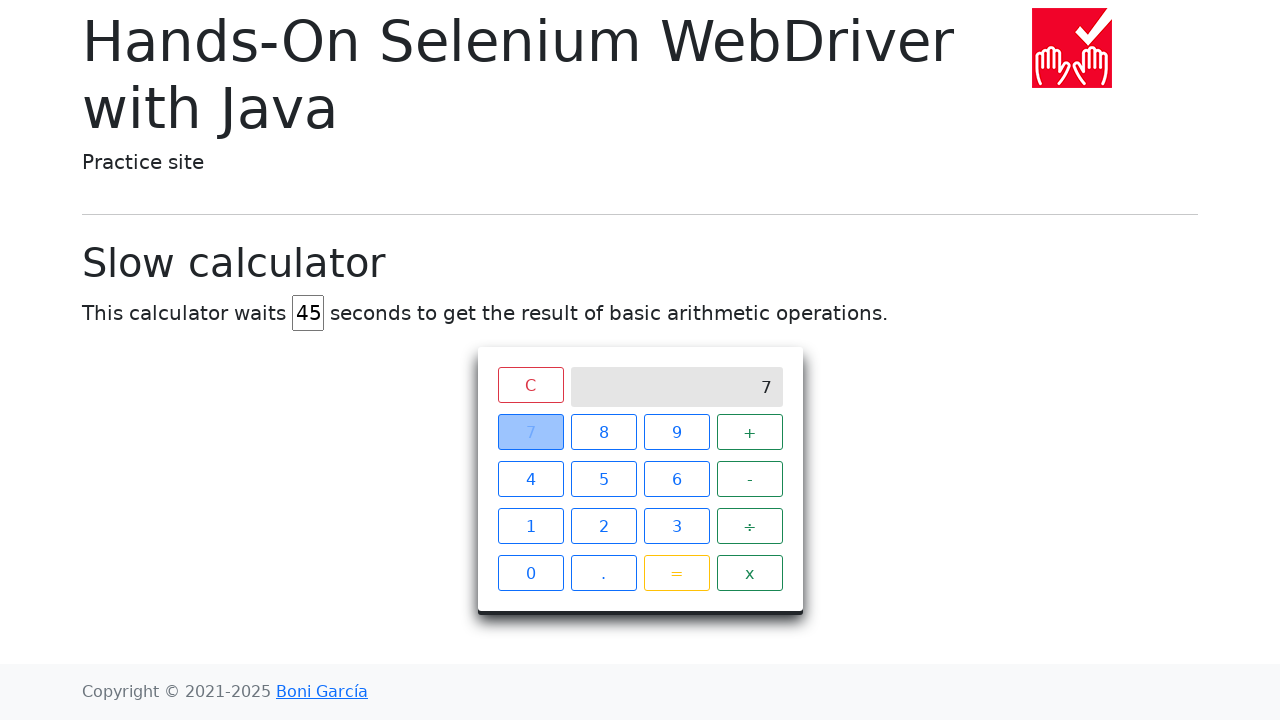

Clicked plus operator at (750, 432) on xpath=//span[text()="+"]
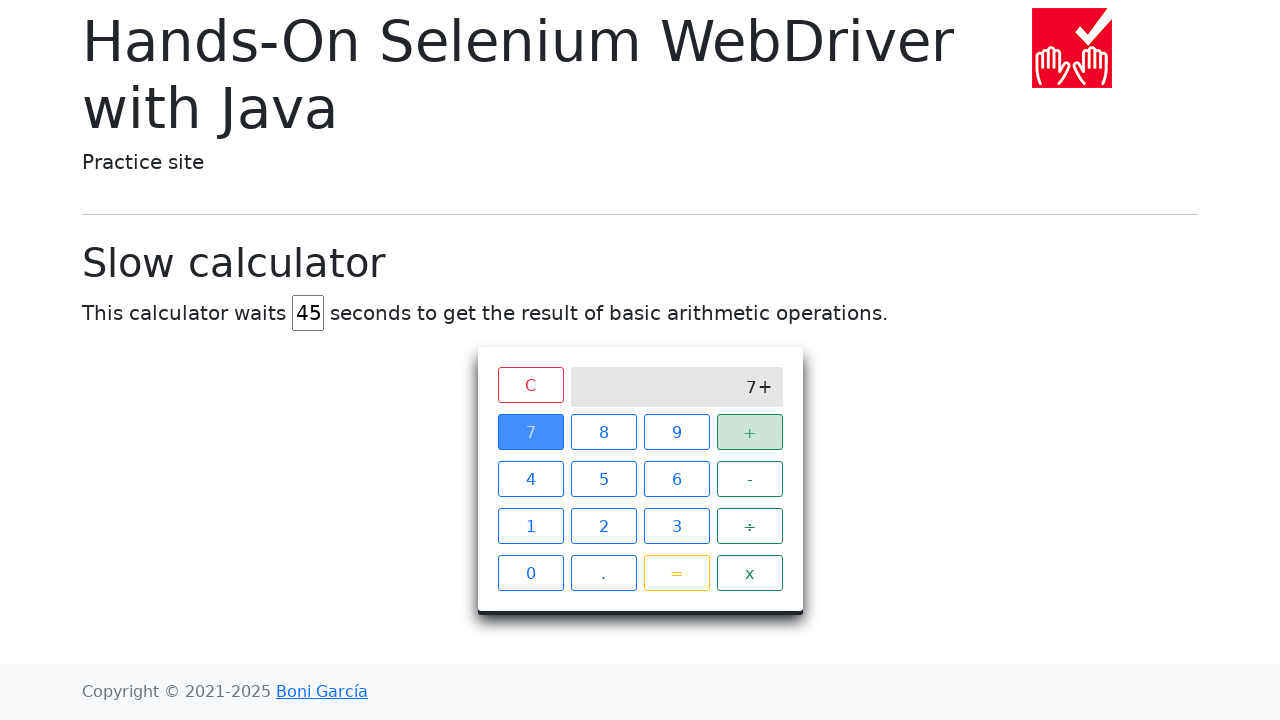

Clicked number 8 at (604, 432) on xpath=//span[text()="8"]
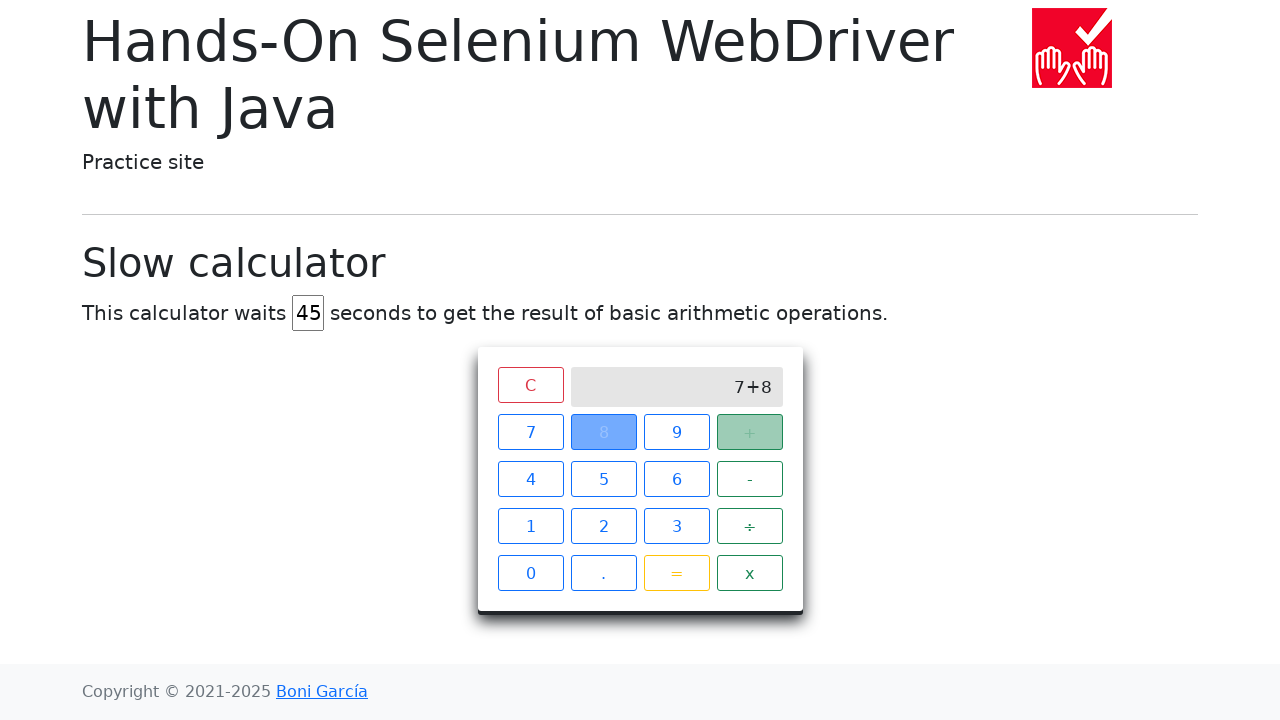

Clicked equals button at (676, 573) on xpath=//span[text()="="]
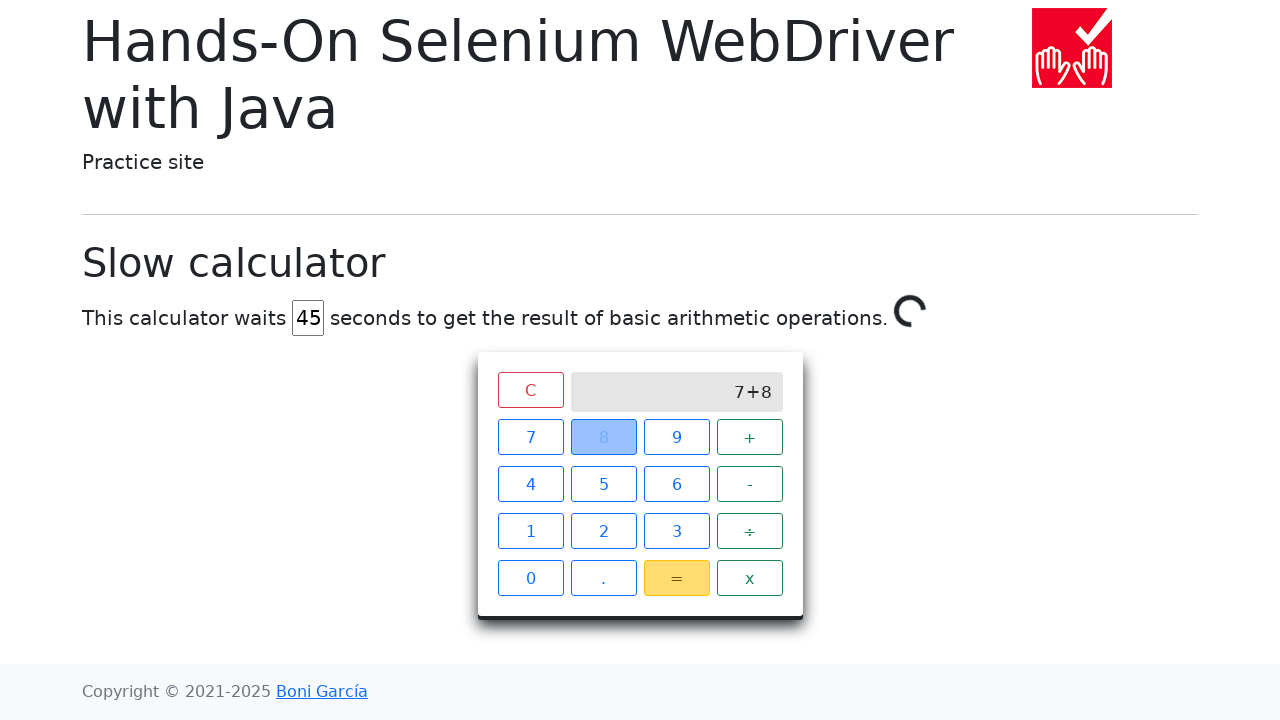

Verified calculator result displays 15
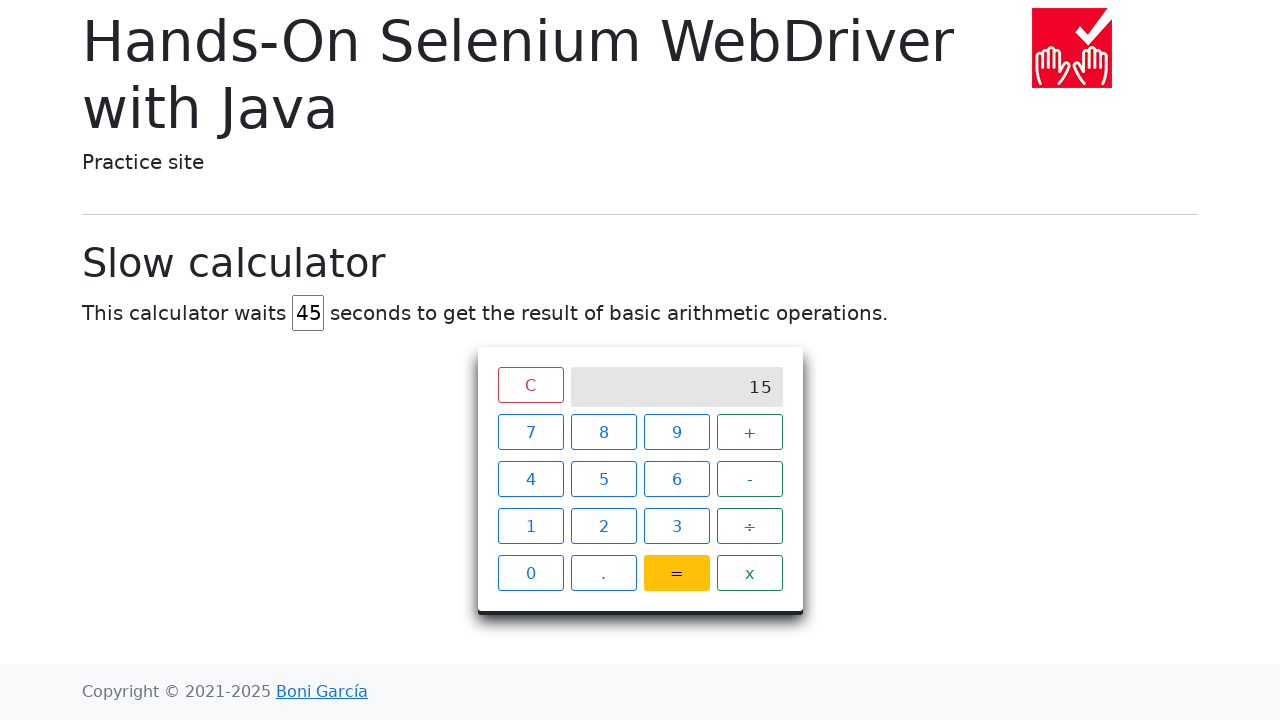

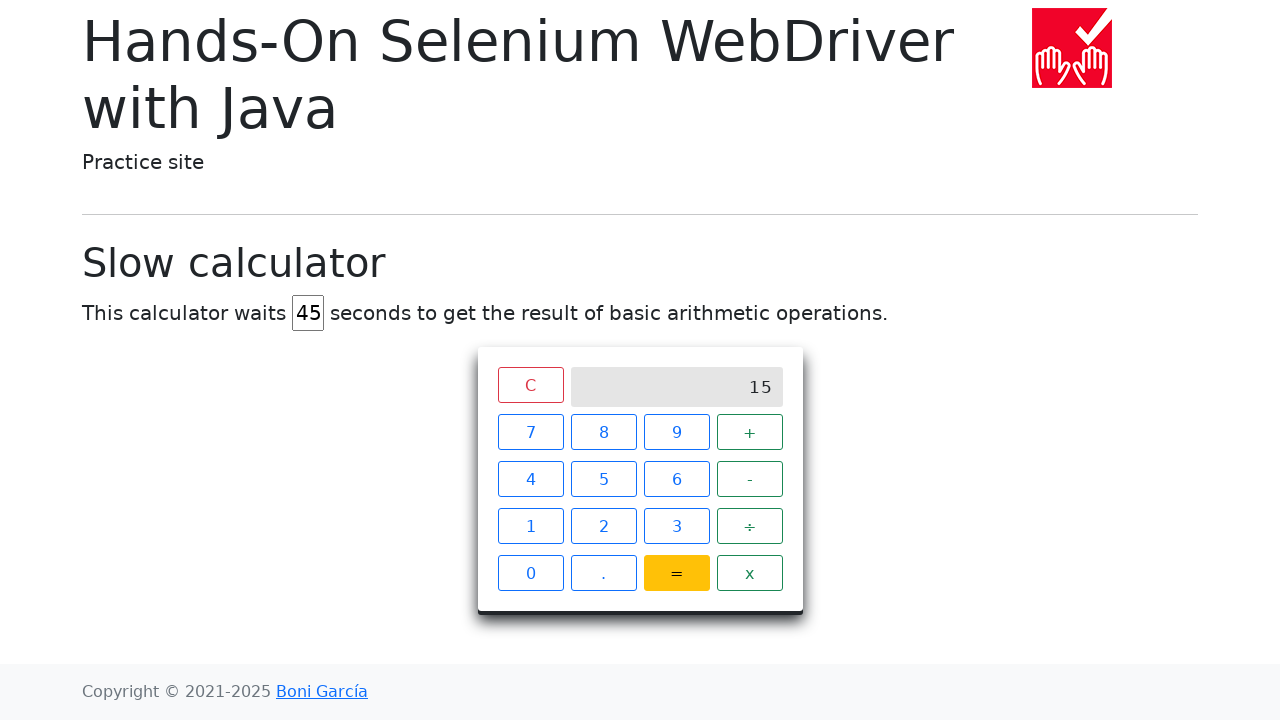